Tests jQuery UI custom dropdown selection by selecting different options from speed and salutation dropdowns and verifying the selected values

Starting URL: http://jqueryui.com/resources/demos/selectmenu/default.html

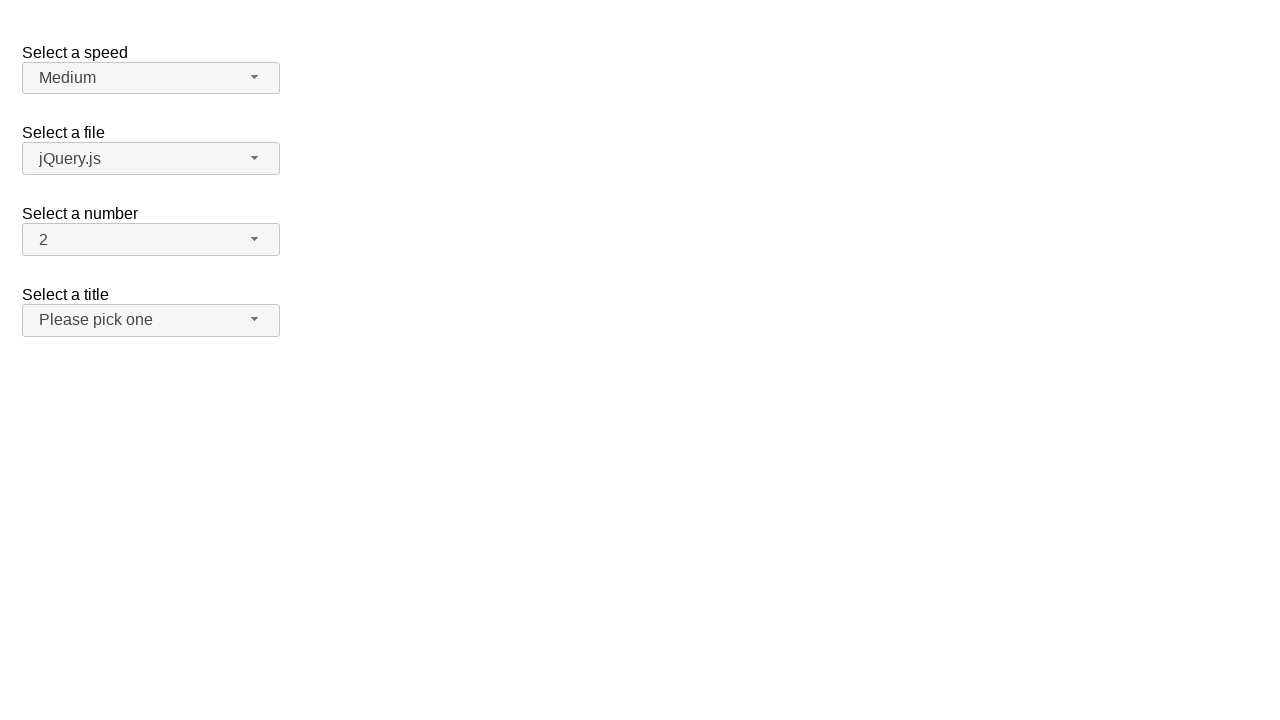

Clicked speed dropdown button to open menu at (151, 78) on span#speed-button
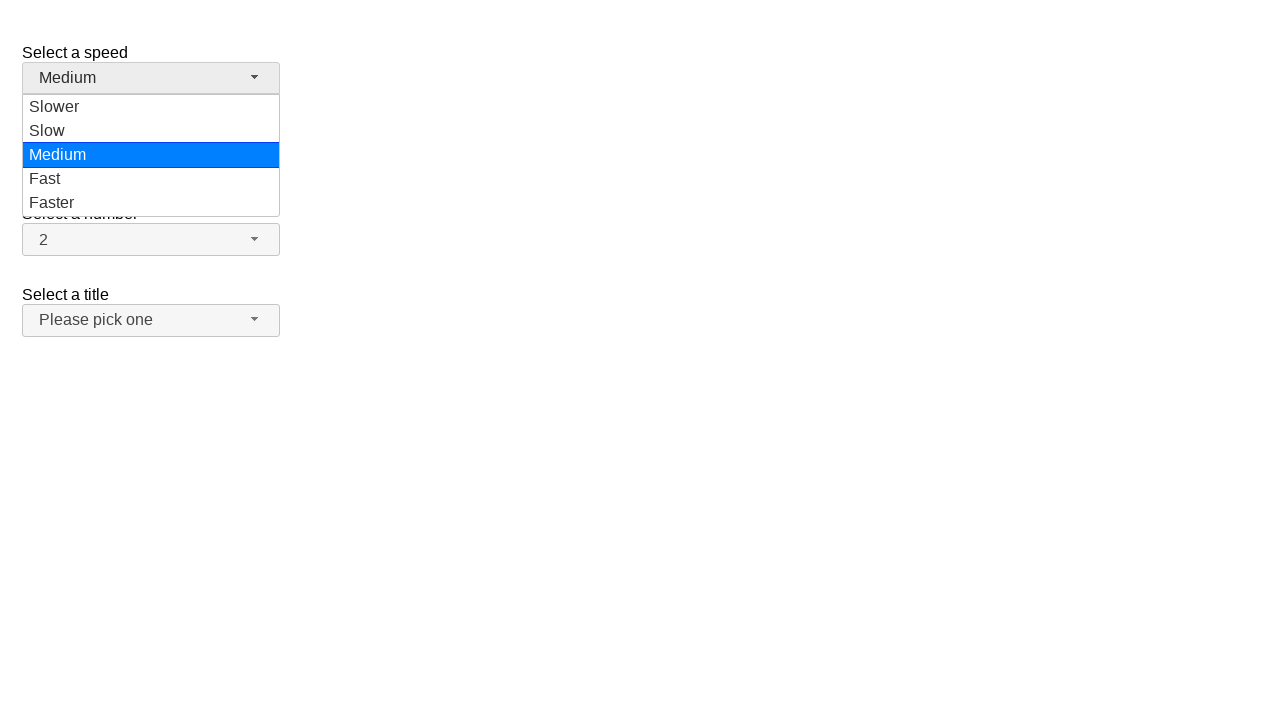

Speed dropdown menu loaded with options
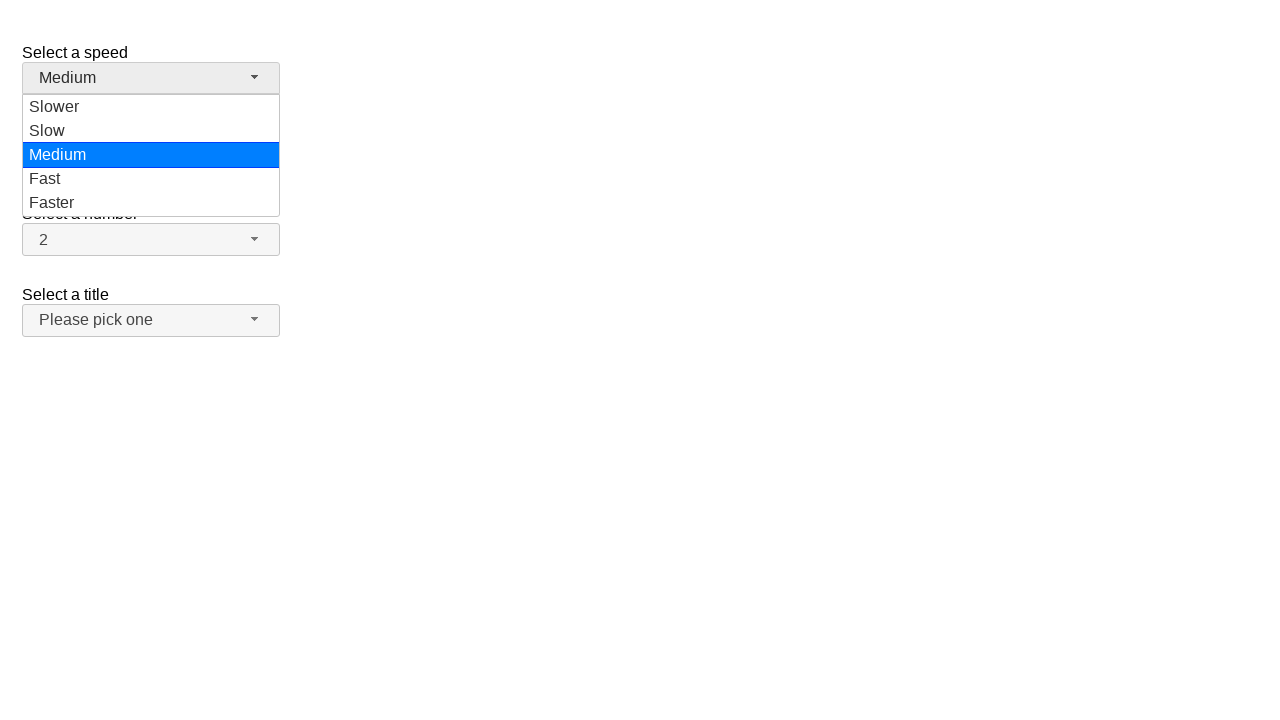

Selected 'Faster' option from speed dropdown at (151, 203) on ul#speed-menu div[role='option']:has-text('Faster')
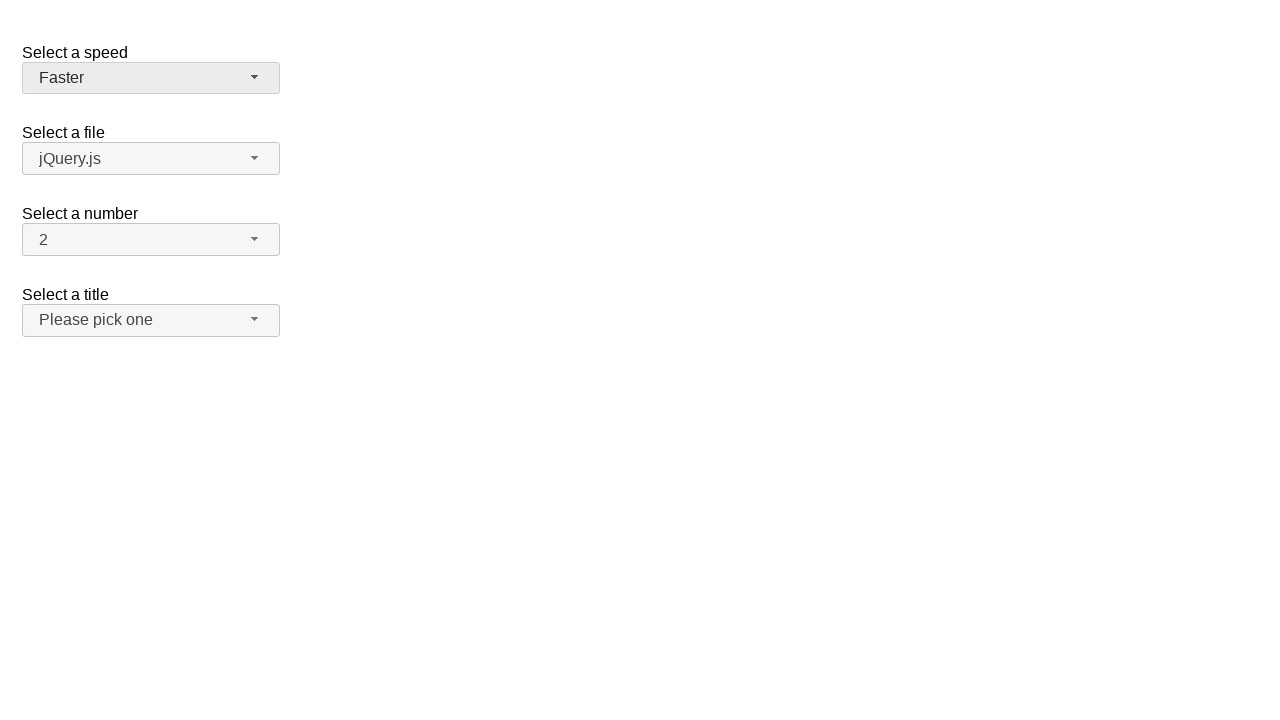

Verified 'Faster' is selected in speed dropdown
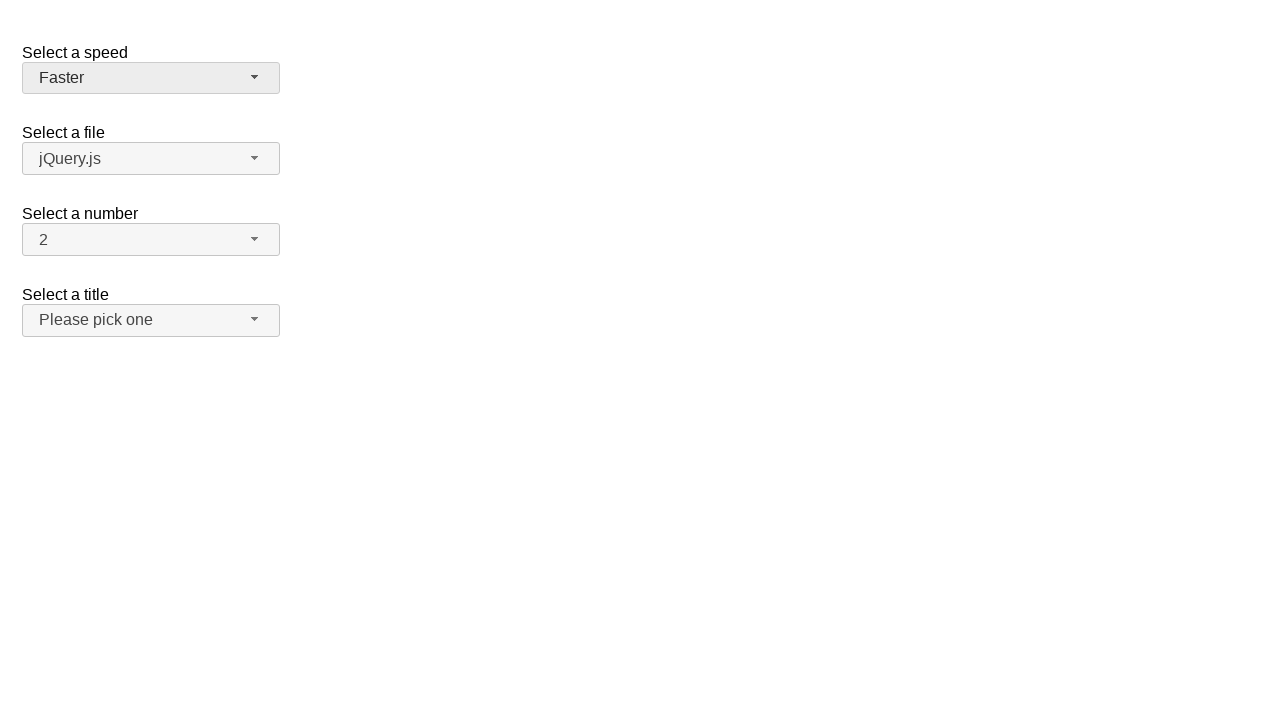

Clicked salutation dropdown button to open menu at (151, 320) on span#salutation-button
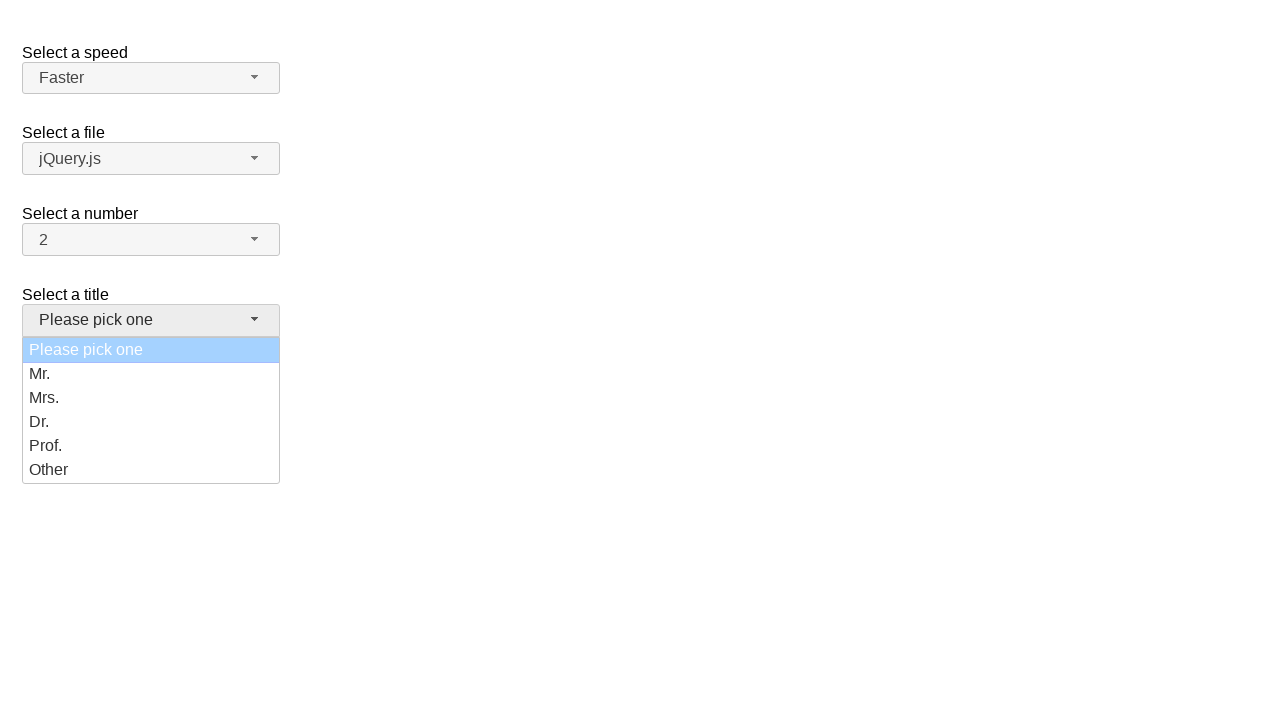

Salutation dropdown menu loaded with options
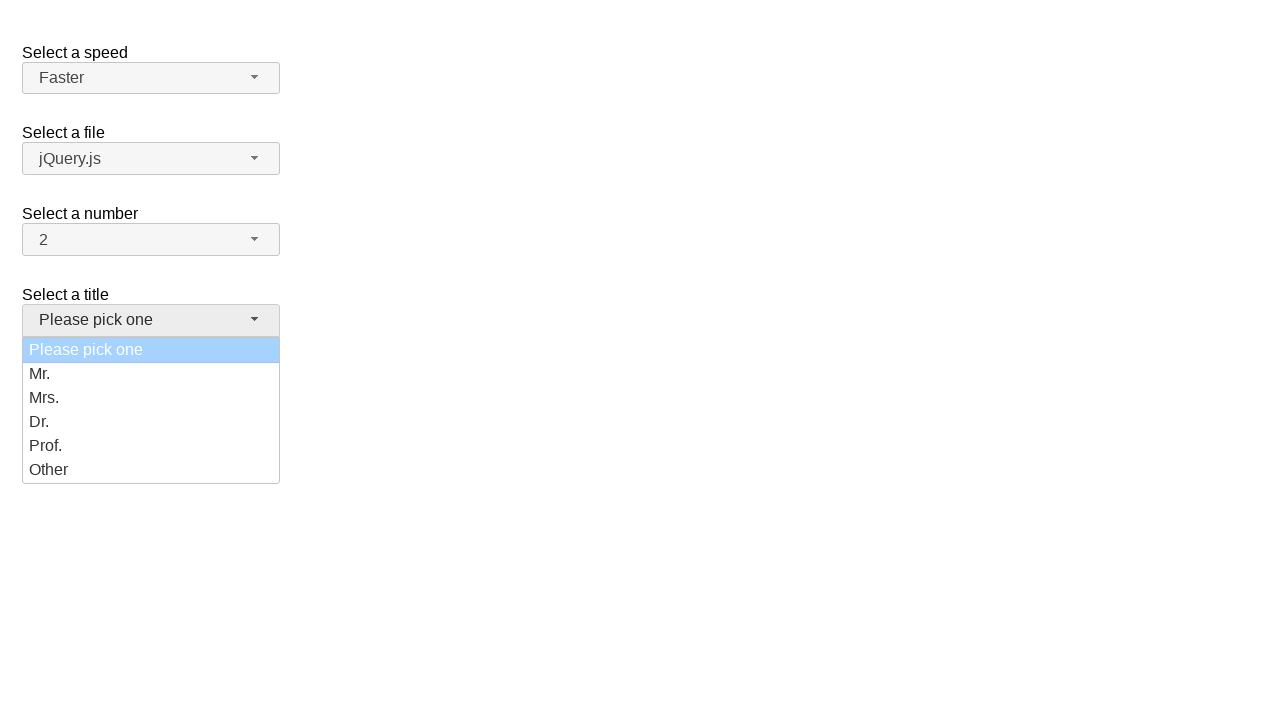

Selected 'Dr.' option from salutation dropdown at (151, 422) on ul#salutation-menu div[role='option']:has-text('Dr.')
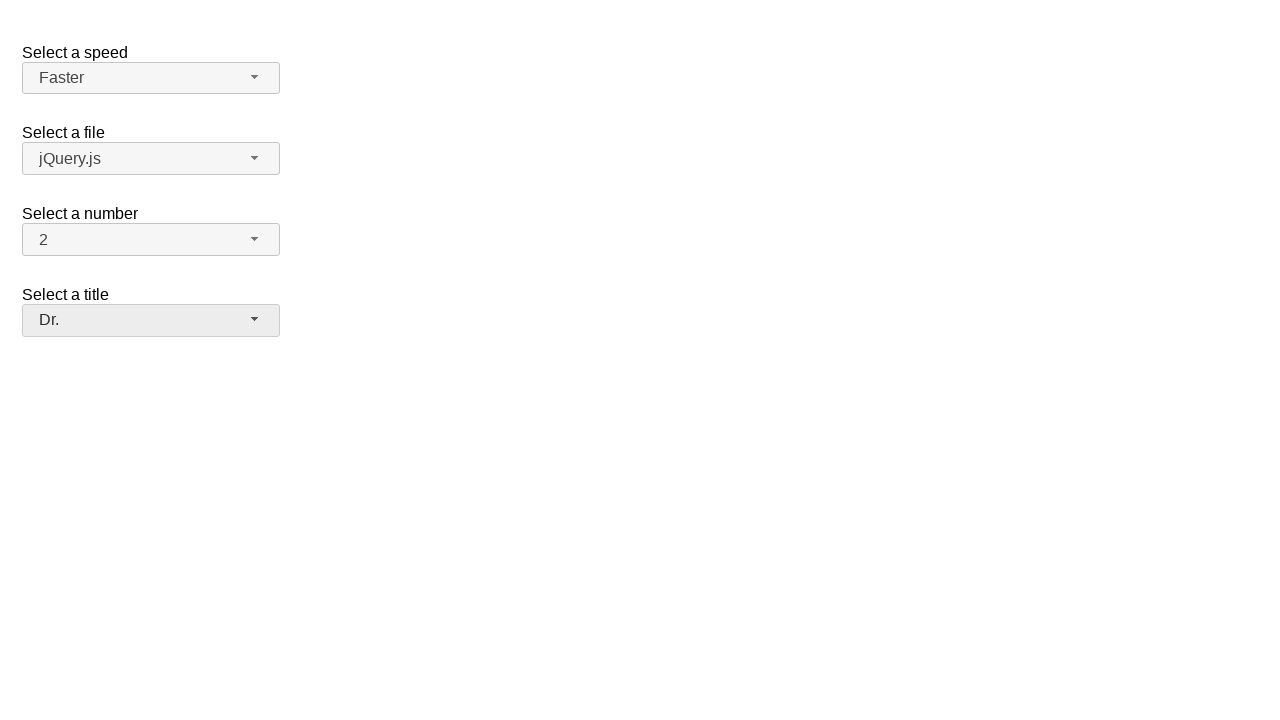

Verified 'Dr.' is selected in salutation dropdown
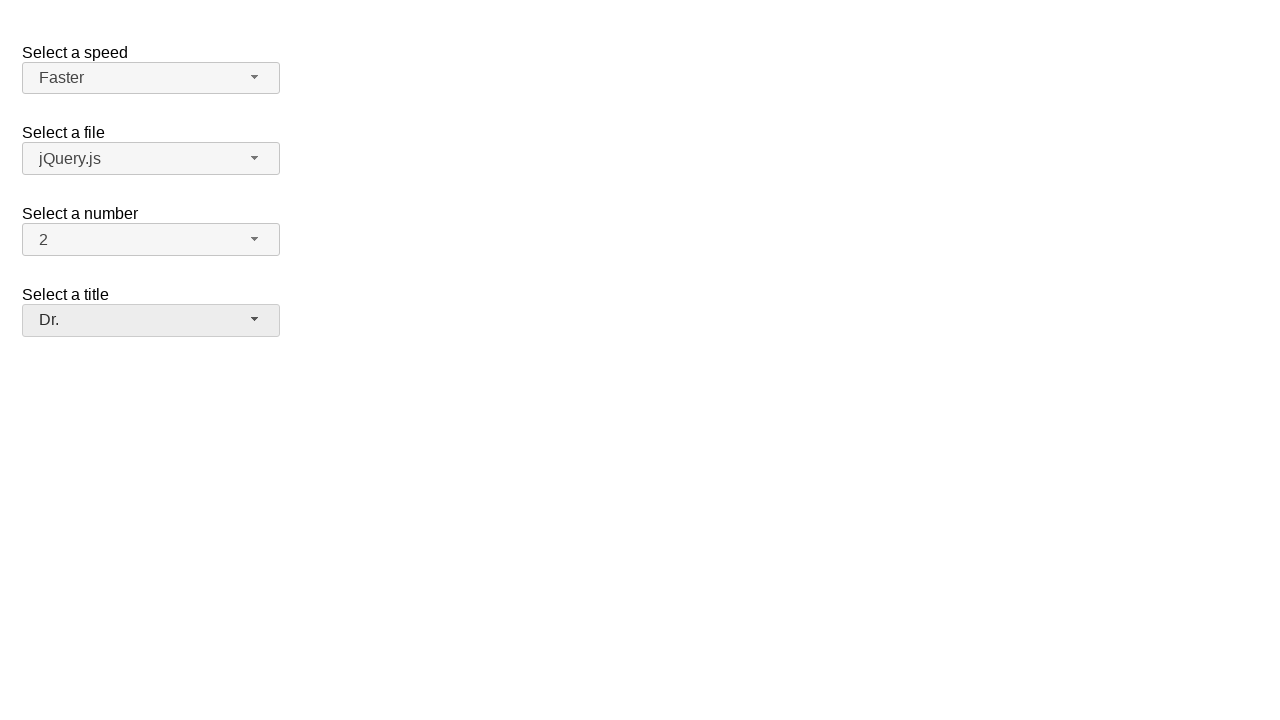

Clicked speed dropdown button to open menu again at (151, 78) on span#speed-button
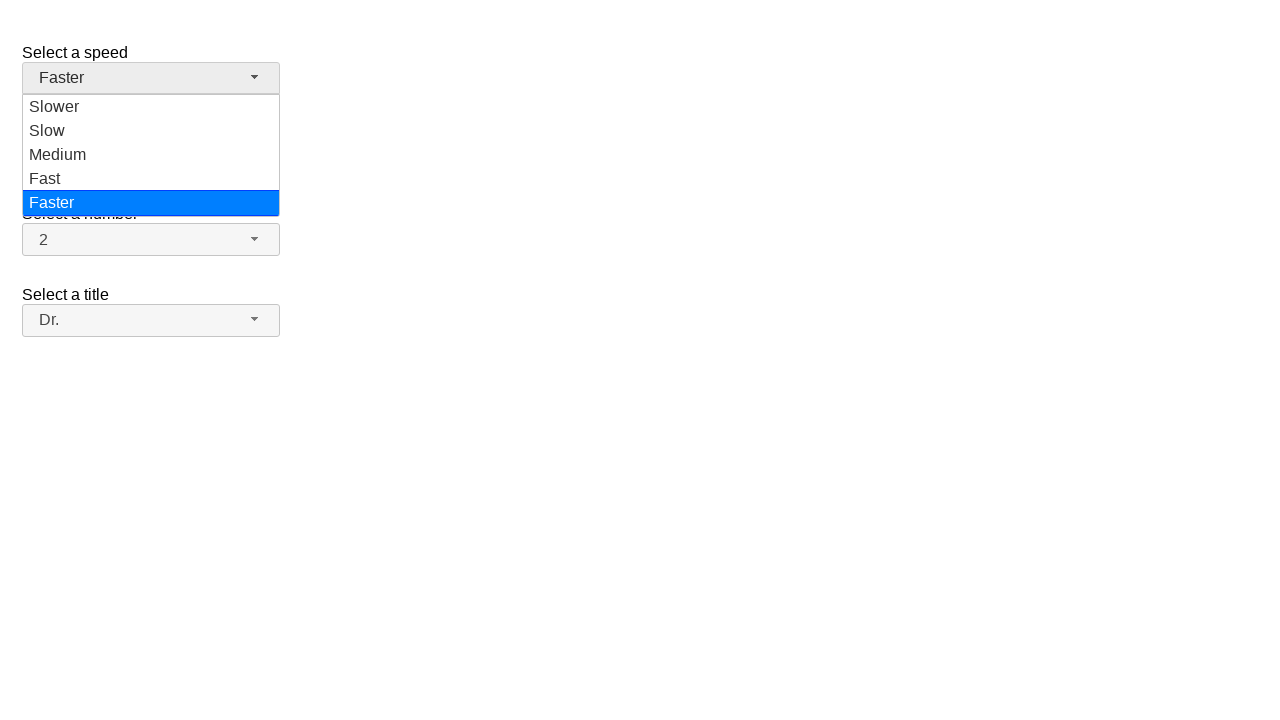

Speed dropdown menu loaded with options
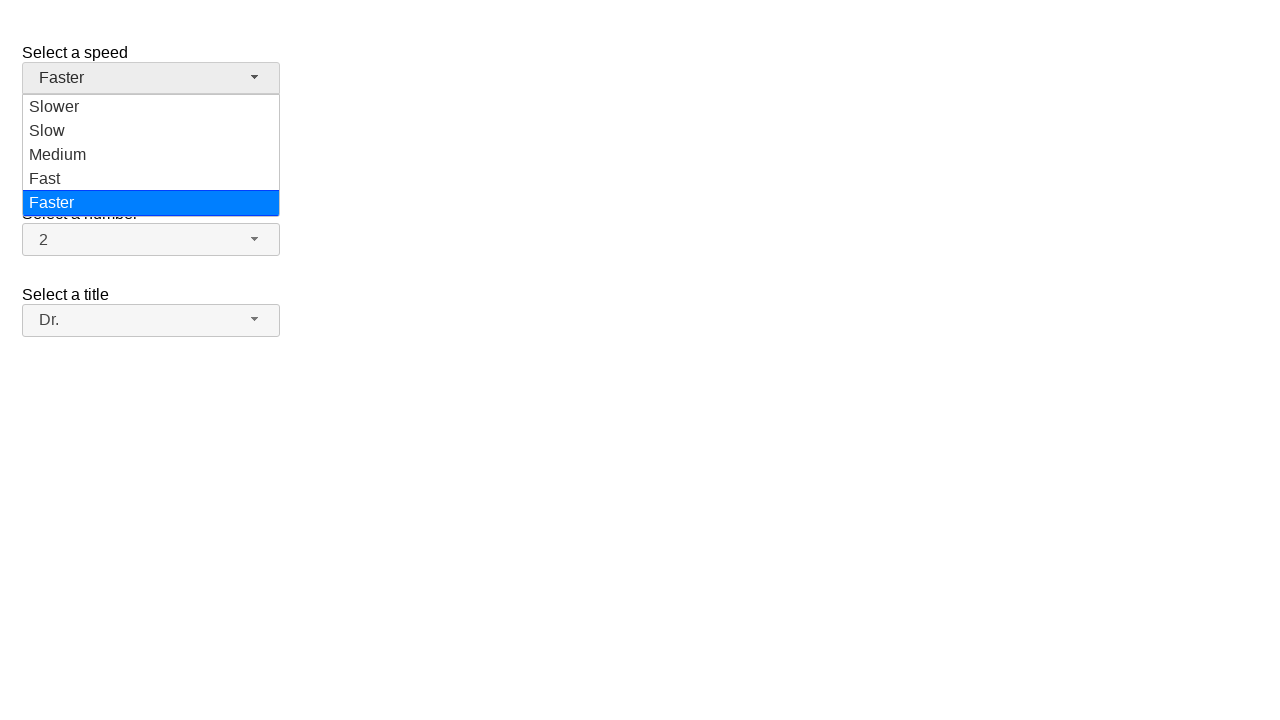

Selected 'Fast' option from speed dropdown at (151, 179) on ul#speed-menu div[role='option']:has-text('Fast')
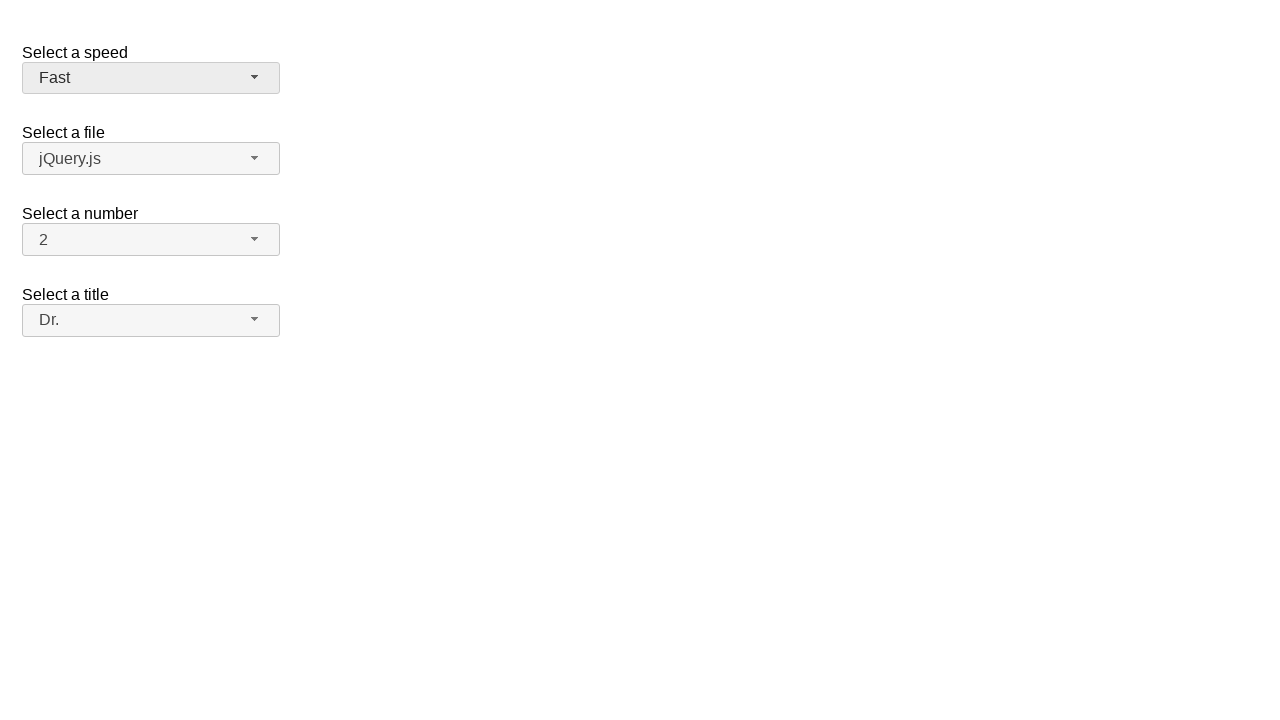

Verified 'Fast' is selected in speed dropdown
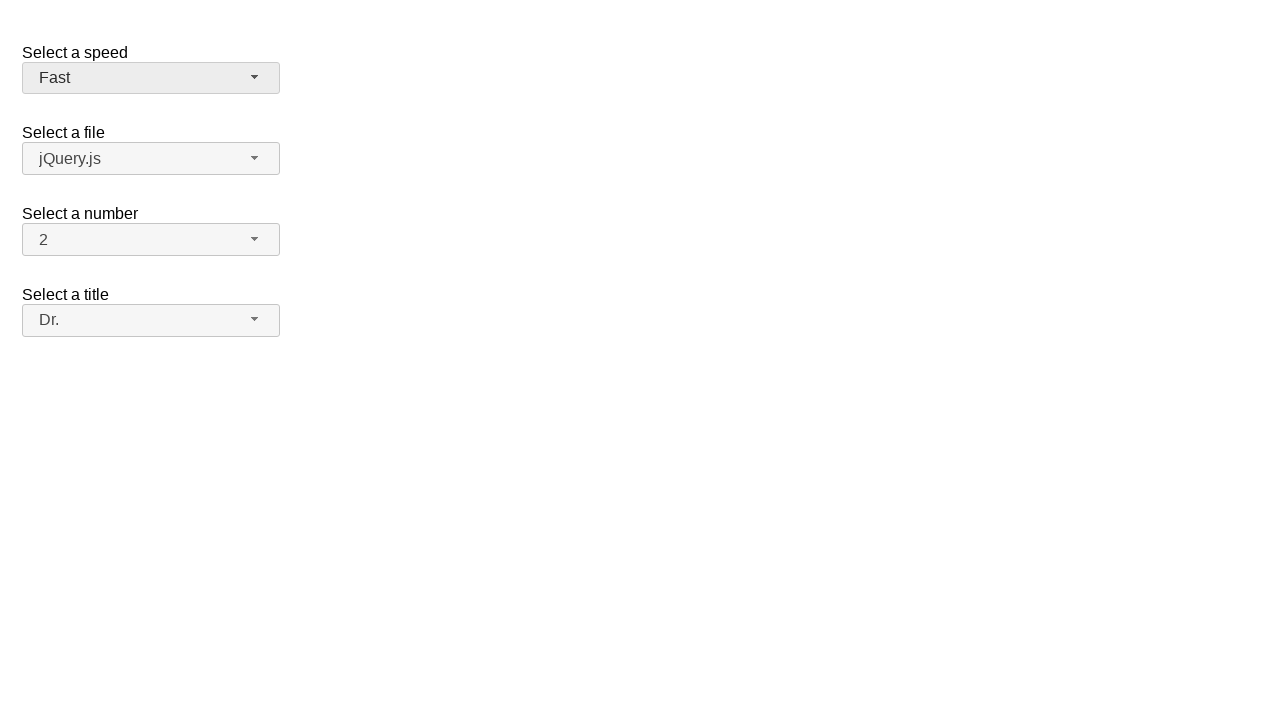

Clicked speed dropdown button to open menu once more at (151, 78) on span#speed-button
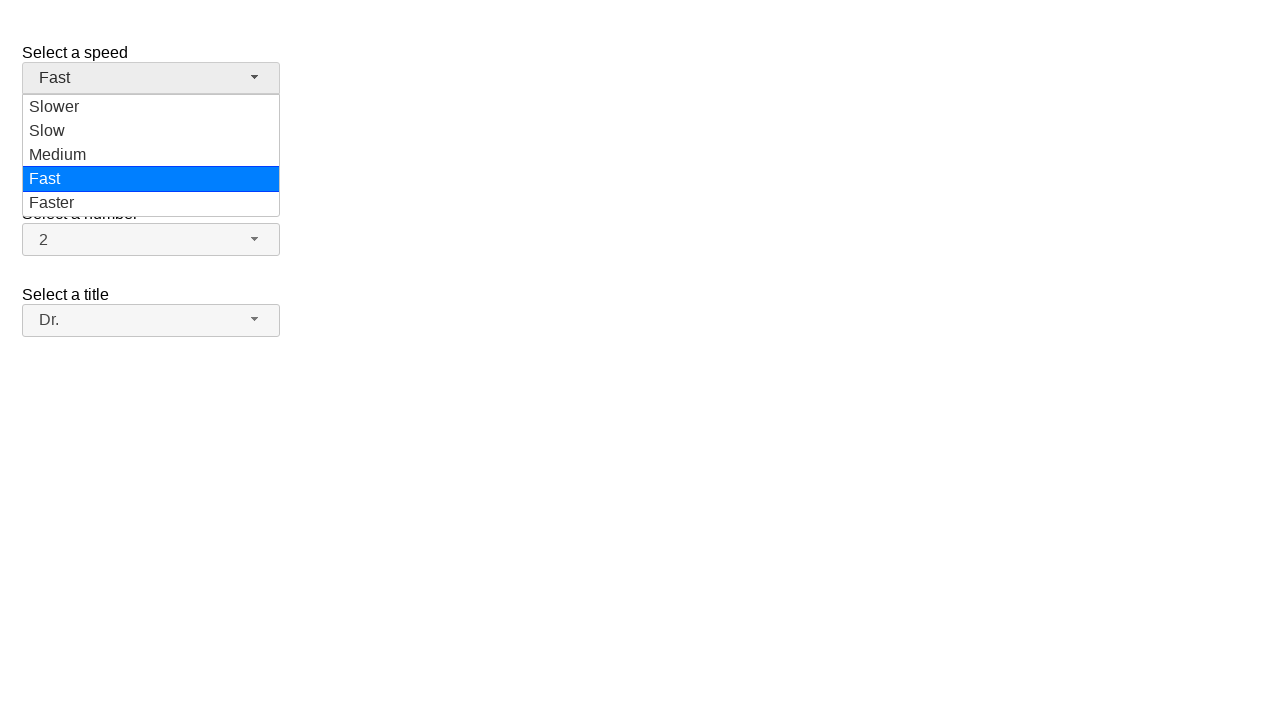

Speed dropdown menu loaded with options
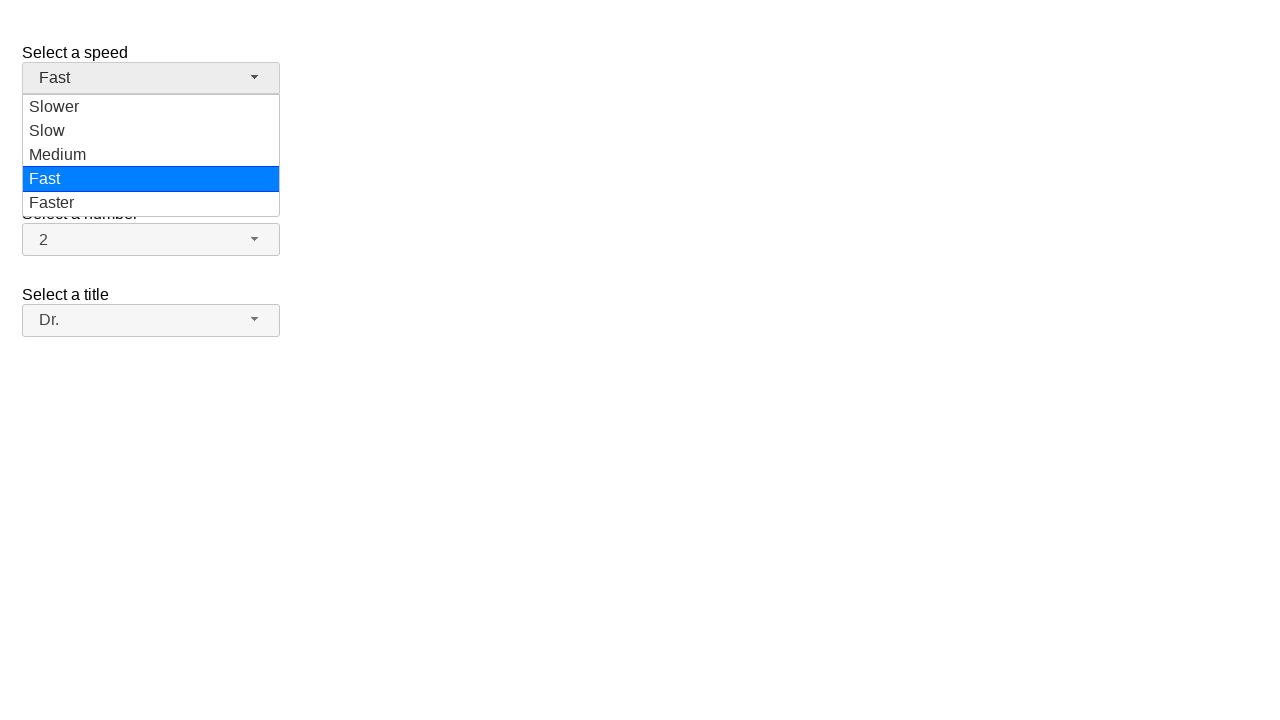

Selected 'Slow' option from speed dropdown at (151, 107) on ul#speed-menu div[role='option']:has-text('Slow')
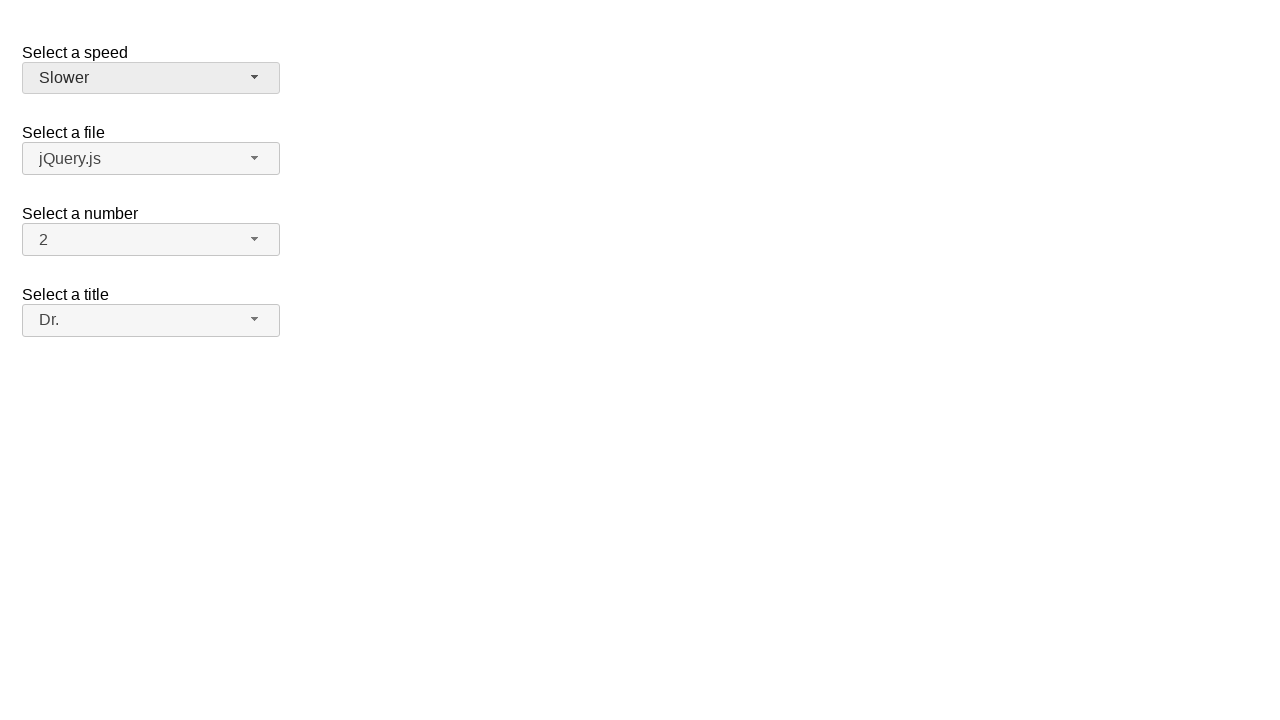

Verified 'Slow' is selected in speed dropdown
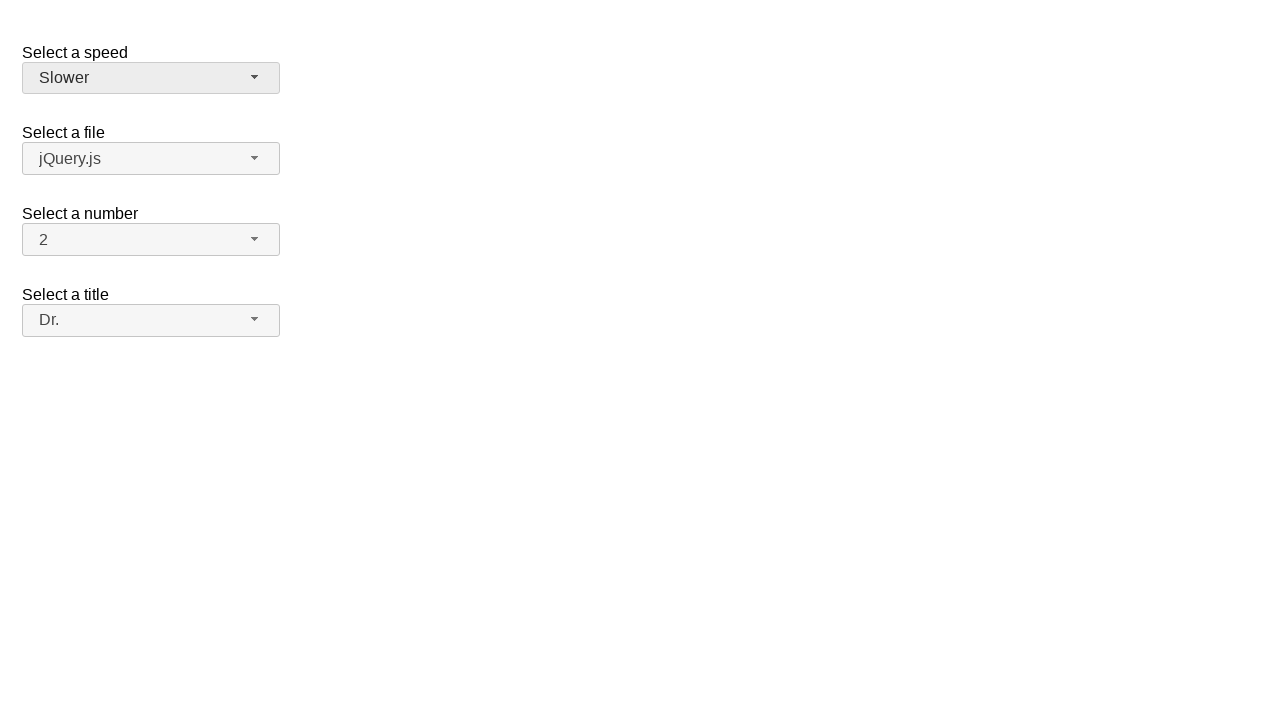

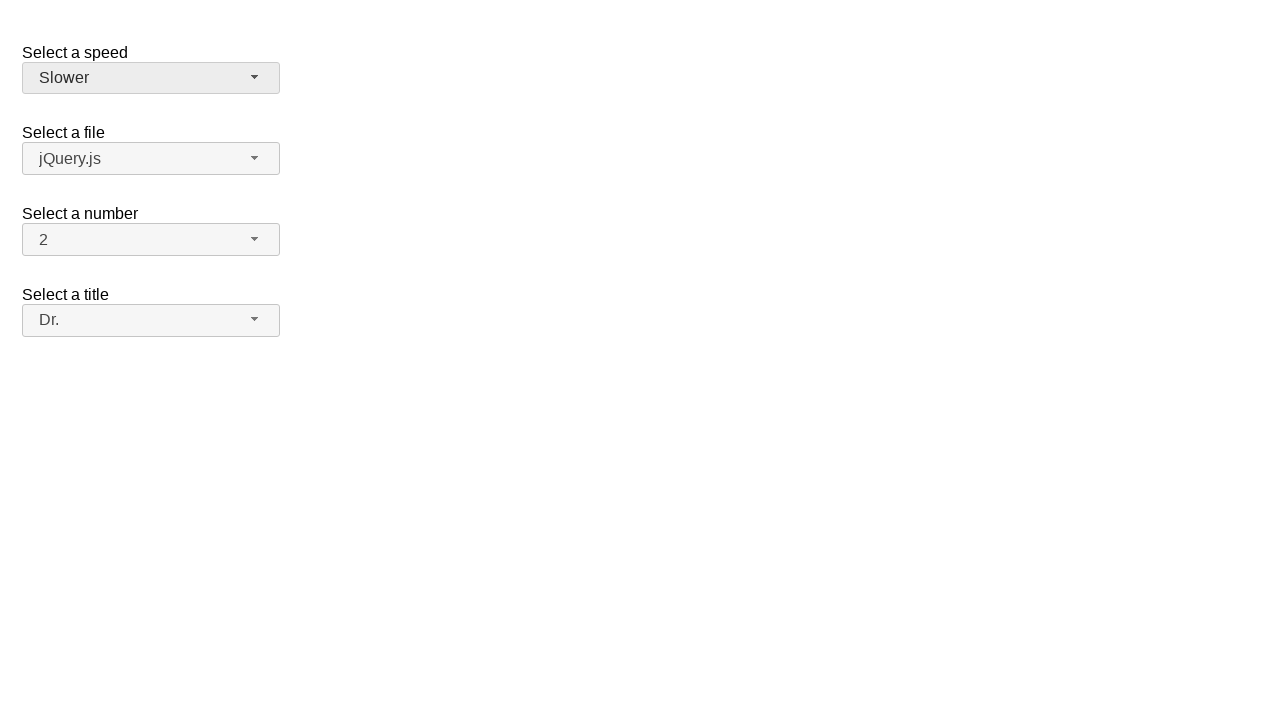